Tests form input functionality by filling a full name field on the letcode.in edit page

Starting URL: https://letcode.in/edit

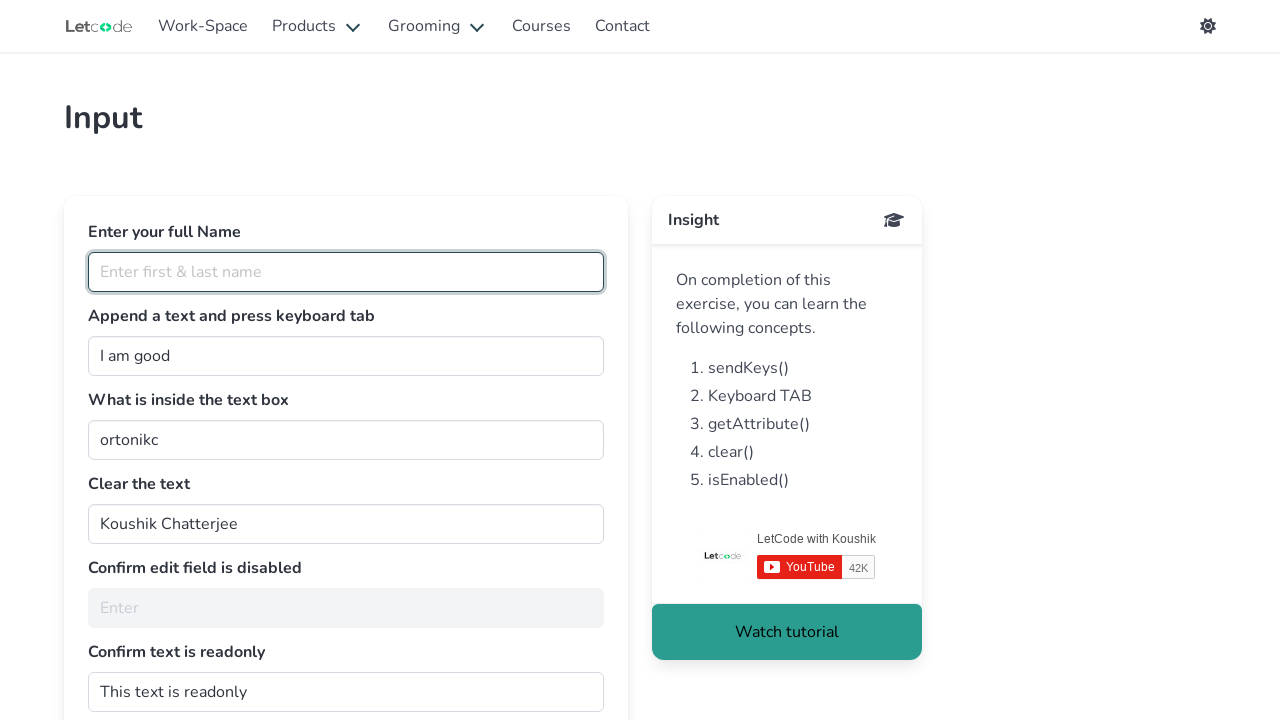

Filled full name field with 'Abhishek' on input#fullName
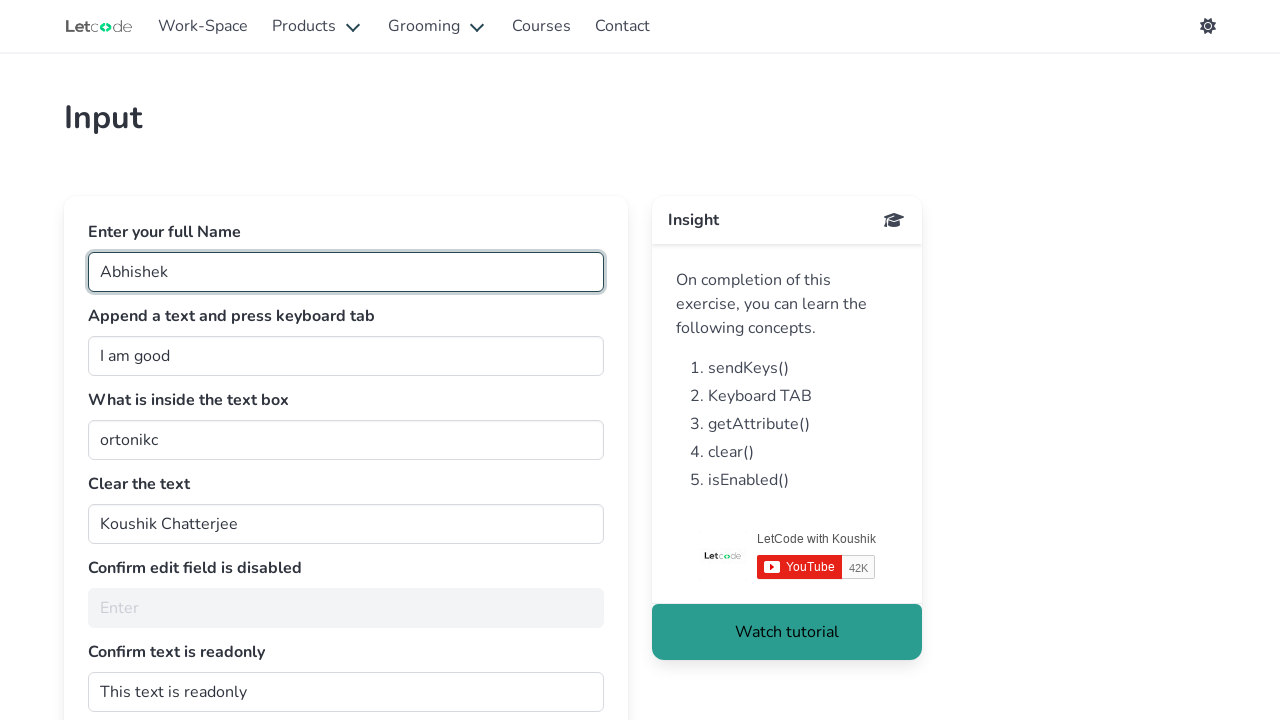

Waited 1 second to observe the filled value
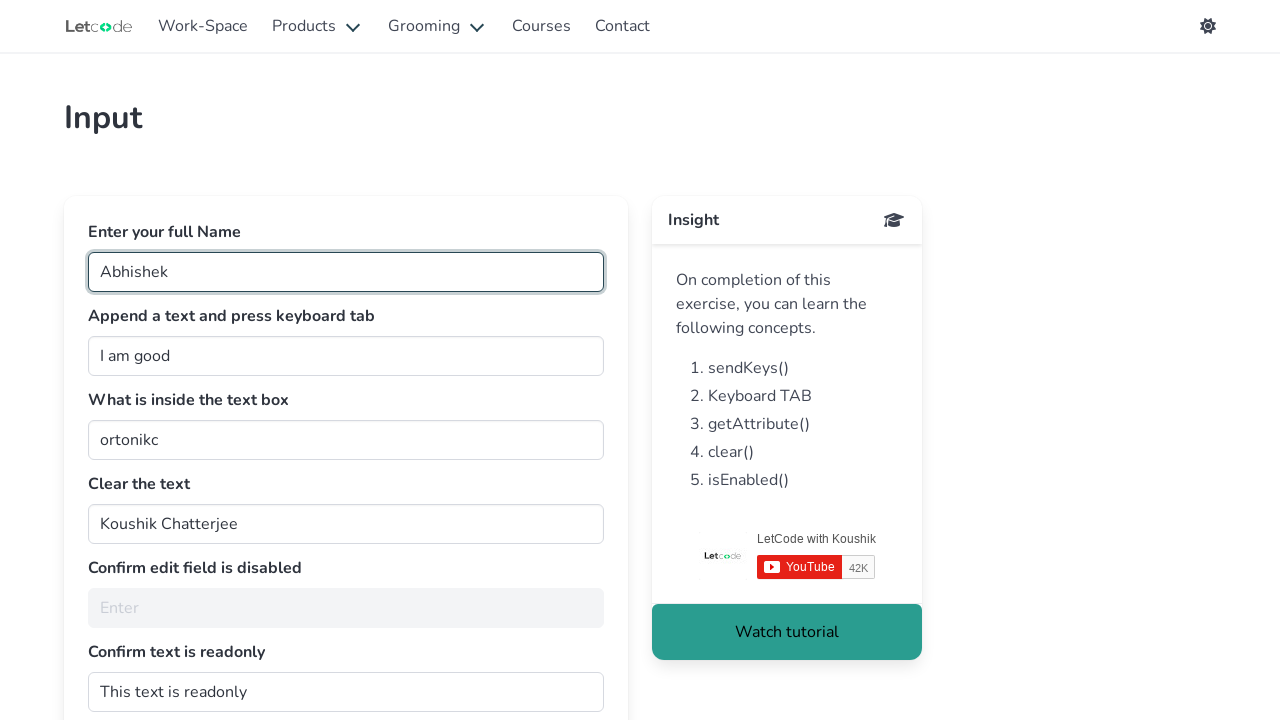

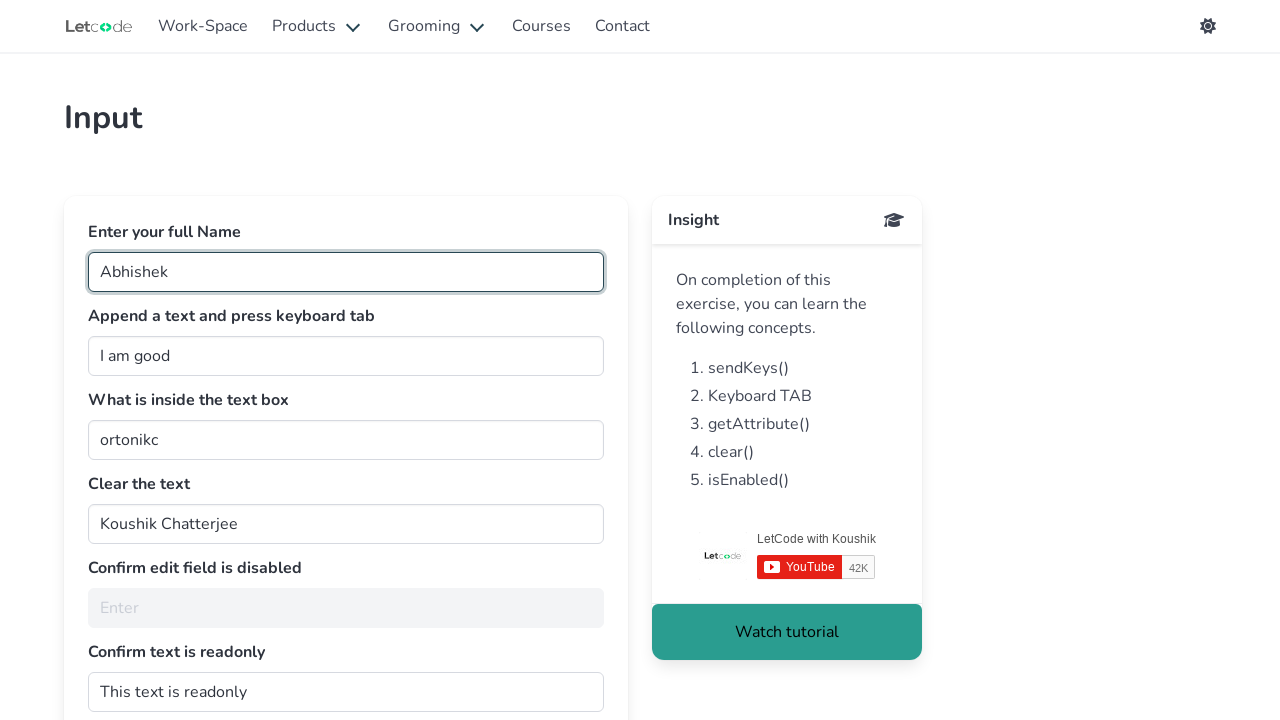